Tests explicit wait functionality by clicking a button and waiting for an element to become visible

Starting URL: https://www.leafground.com/waits.xhtml

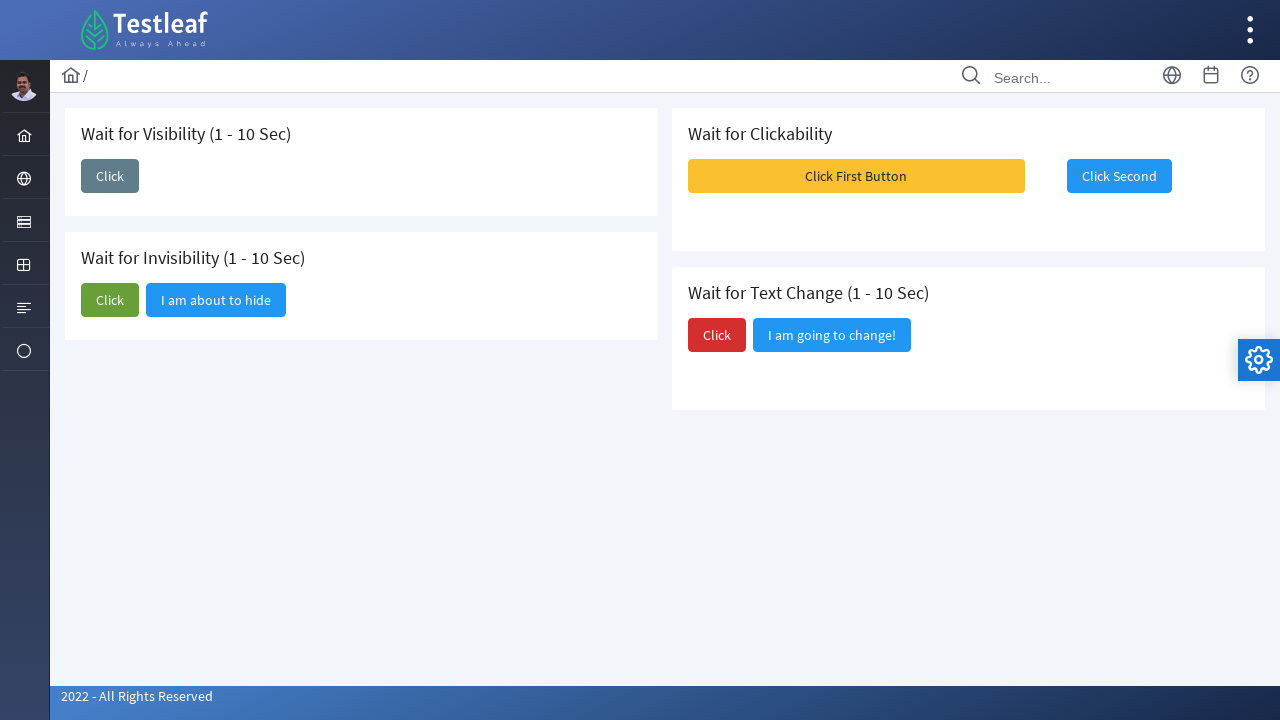

Clicked the 'Click' button to trigger visibility change at (110, 176) on xpath=//span[text()='Click']
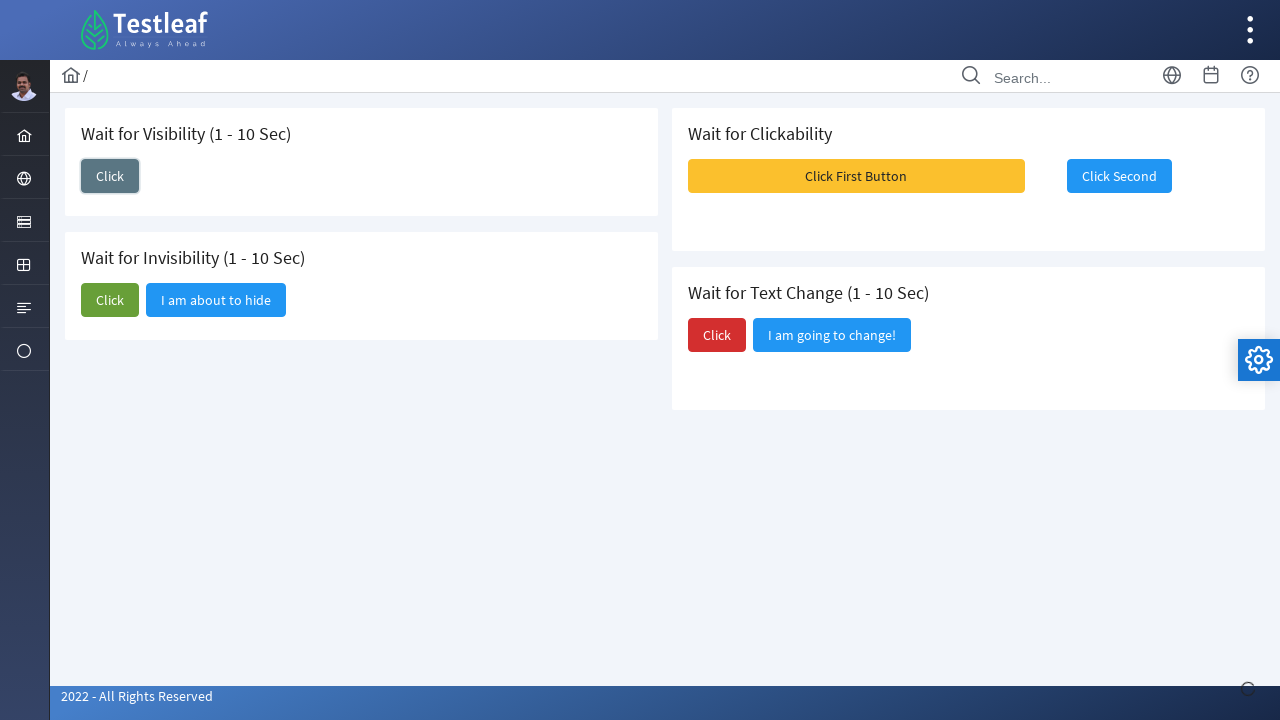

Waited for element 'I am here' to become visible
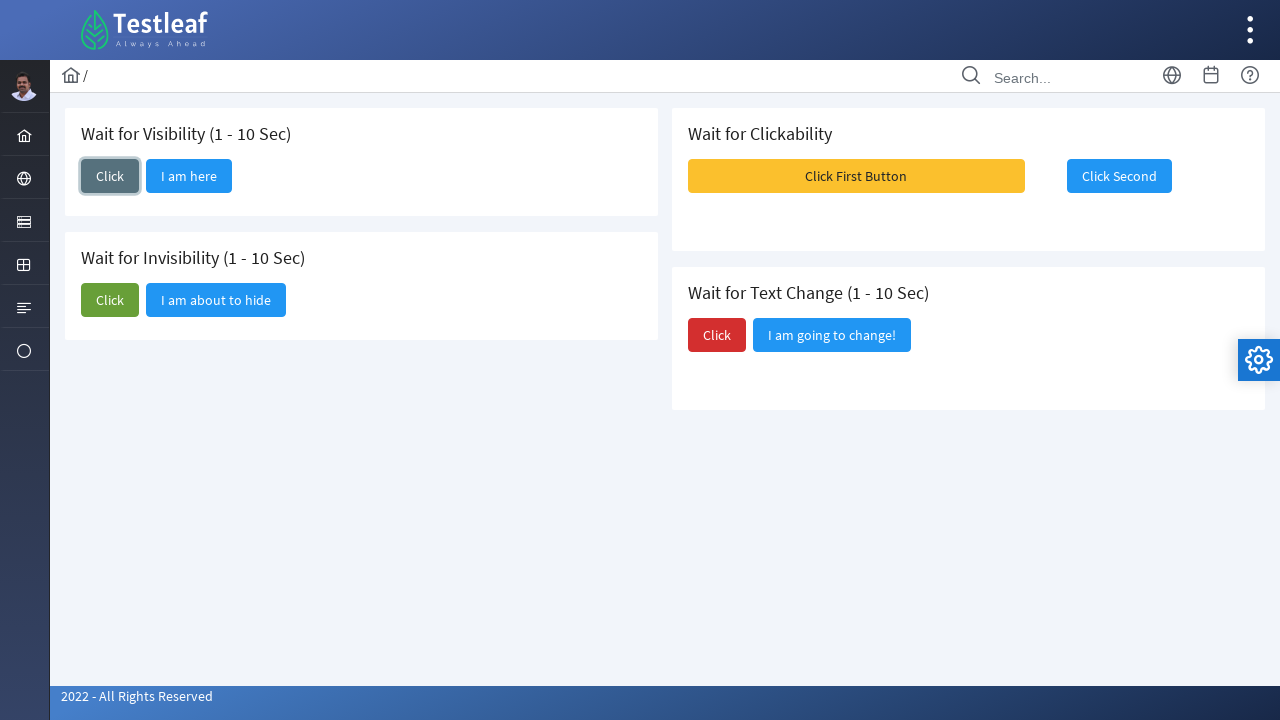

Located the visible element 'I am here'
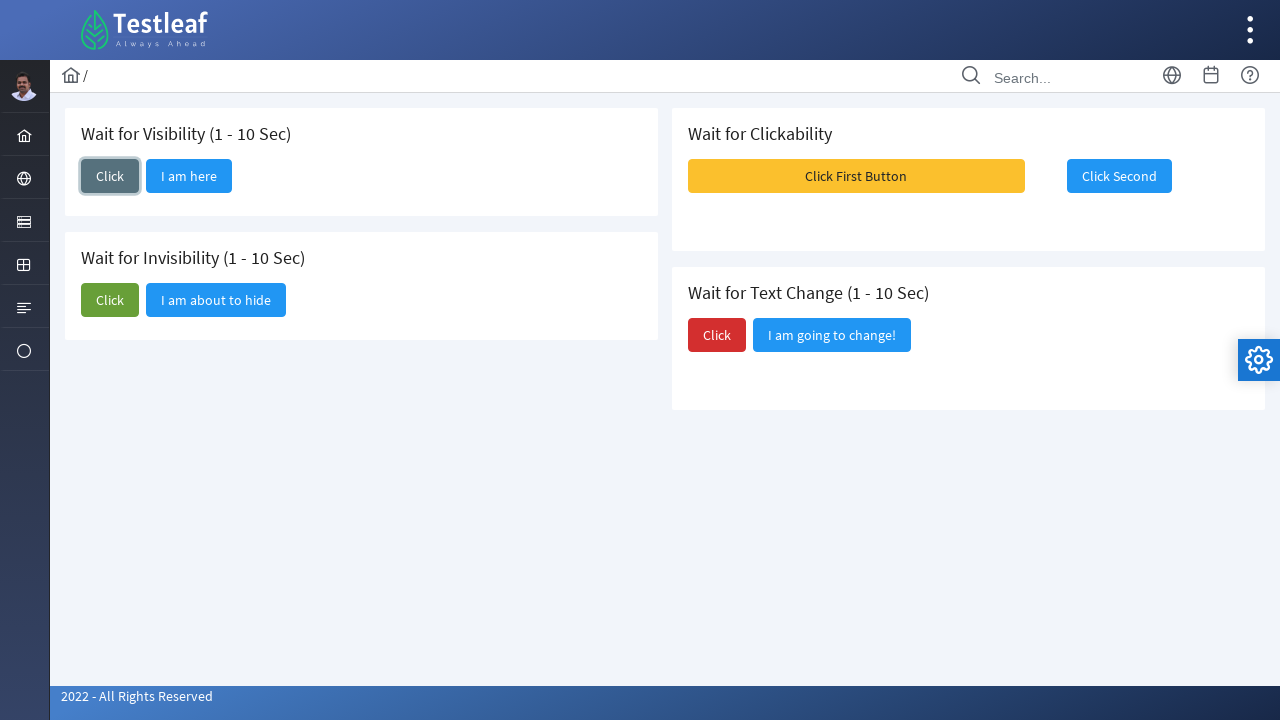

Retrieved element text content: 'I am here'
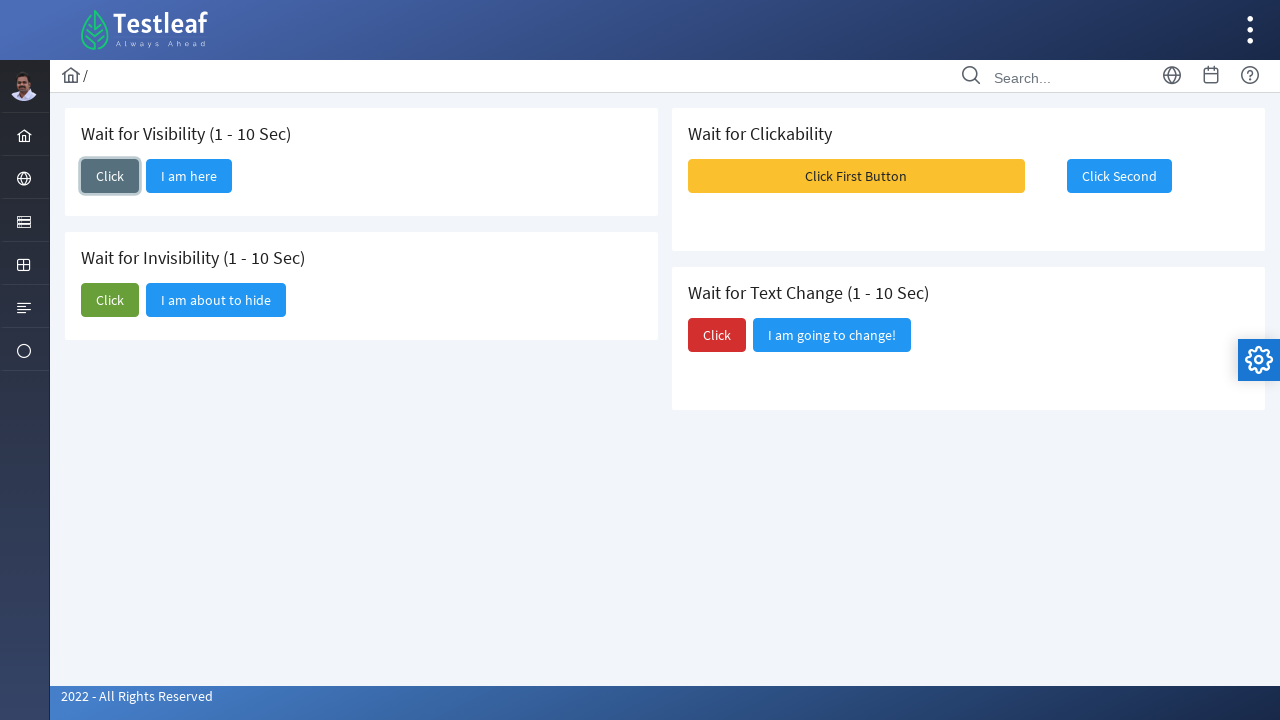

Printed element text to console
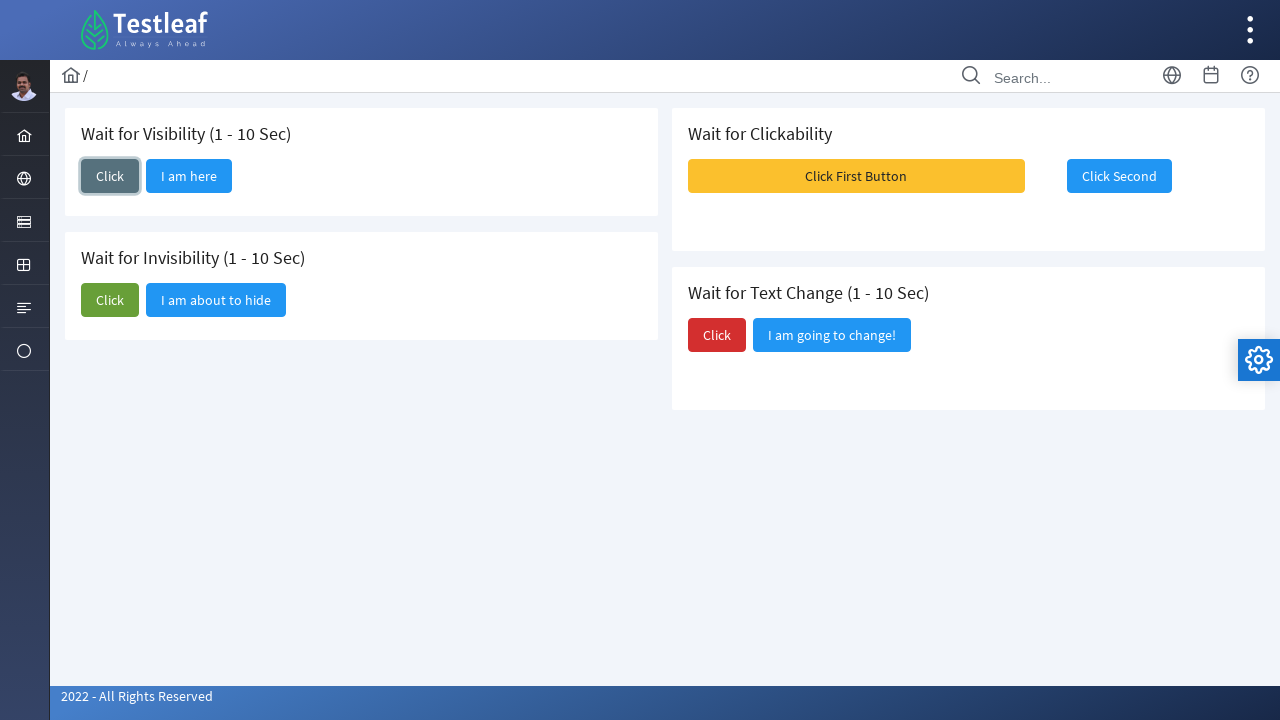

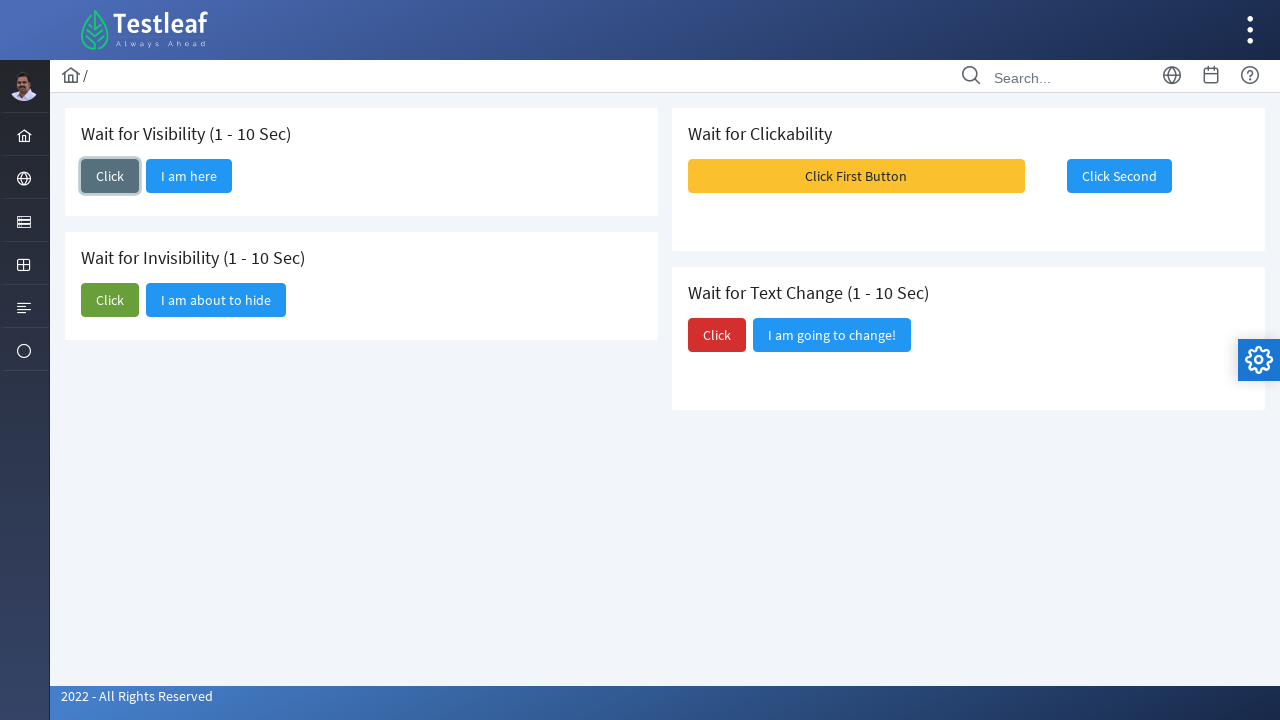